Tests YouTube search functionality by entering a search query and submitting the search form

Starting URL: https://youtube.com

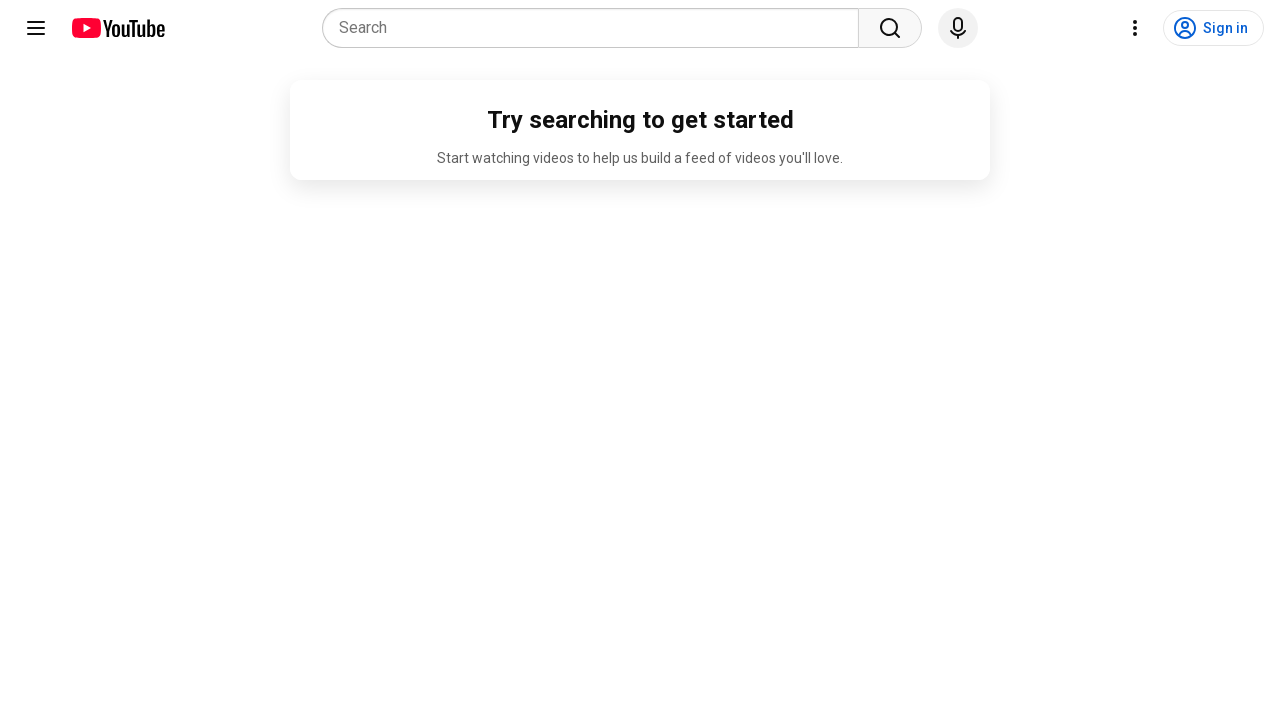

Filled YouTube search field with 'Selenium Automation' on input[name='search_query']
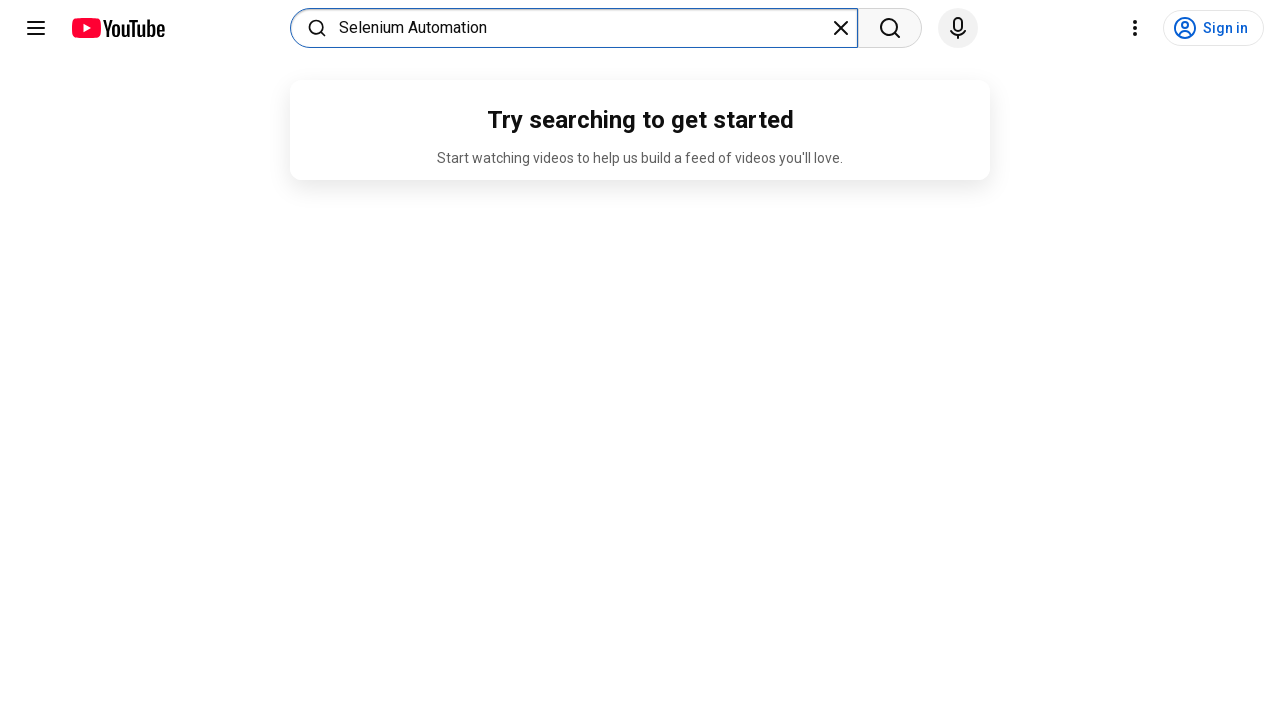

Pressed Enter to submit YouTube search form on input[name='search_query']
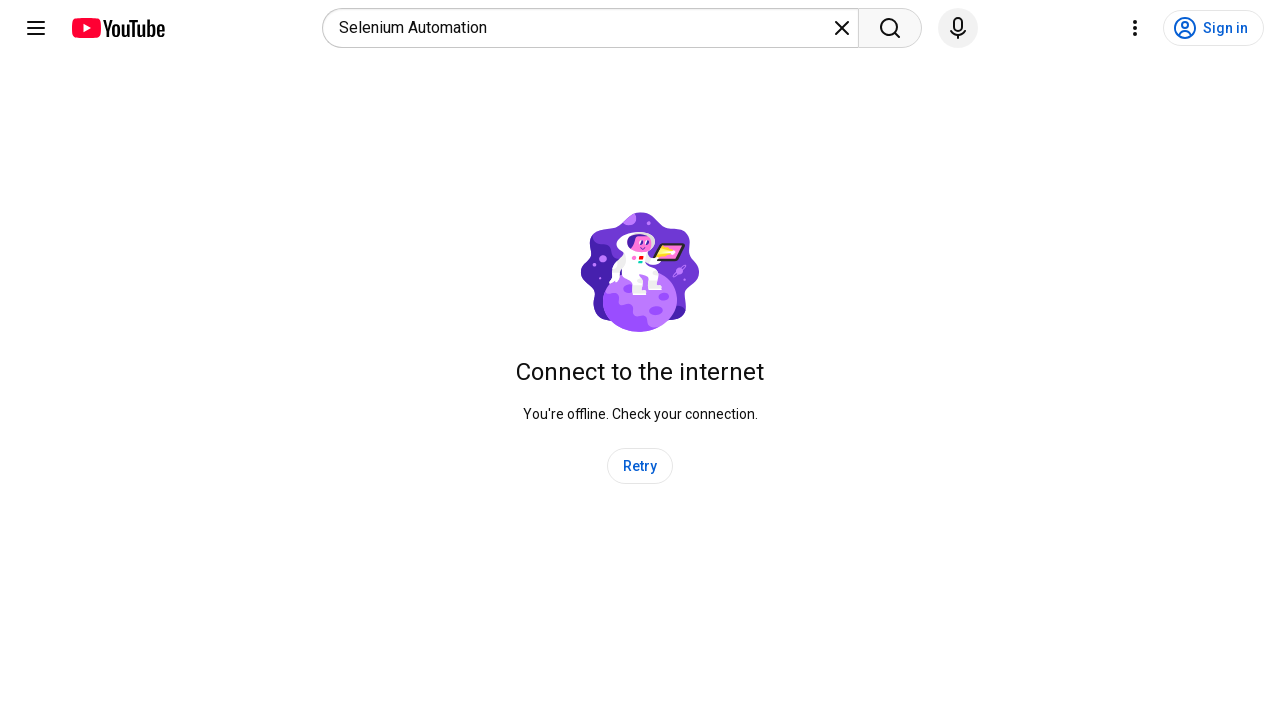

YouTube search results page loaded
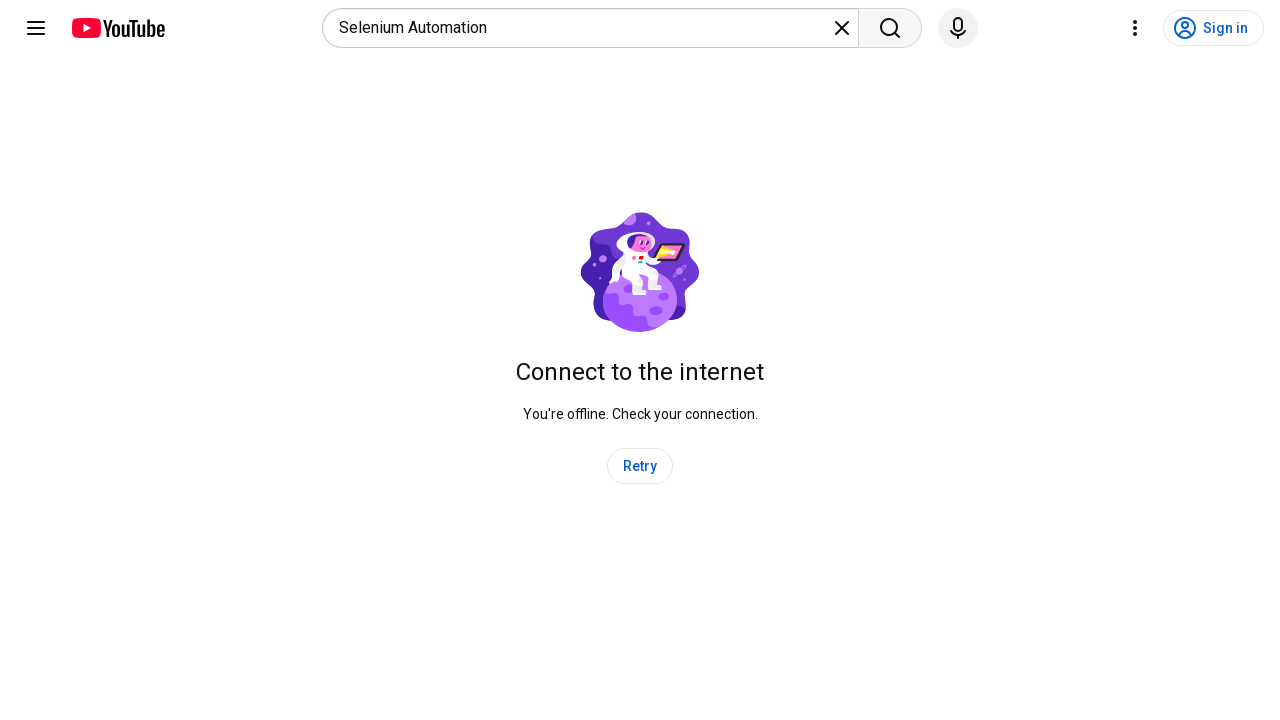

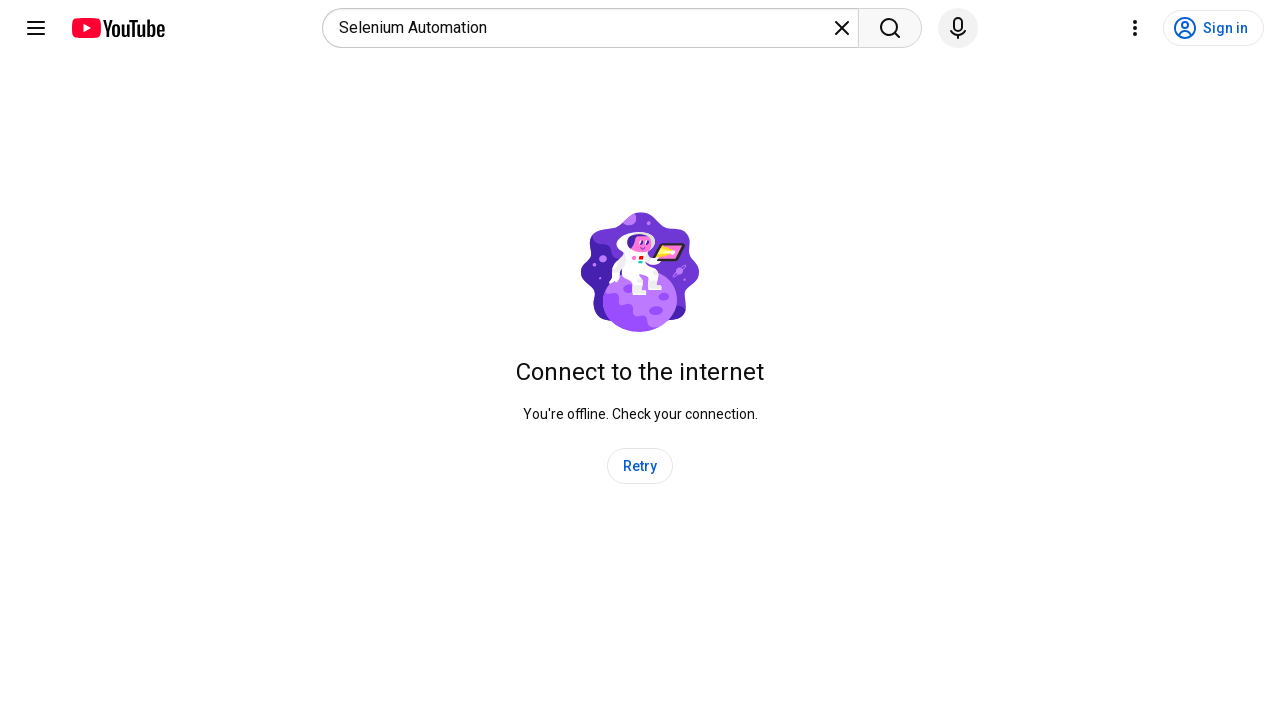